Tests that the status bar is hidden when all items are deleted

Starting URL: https://todomvc.com/examples/angular/dist/browser/#/all

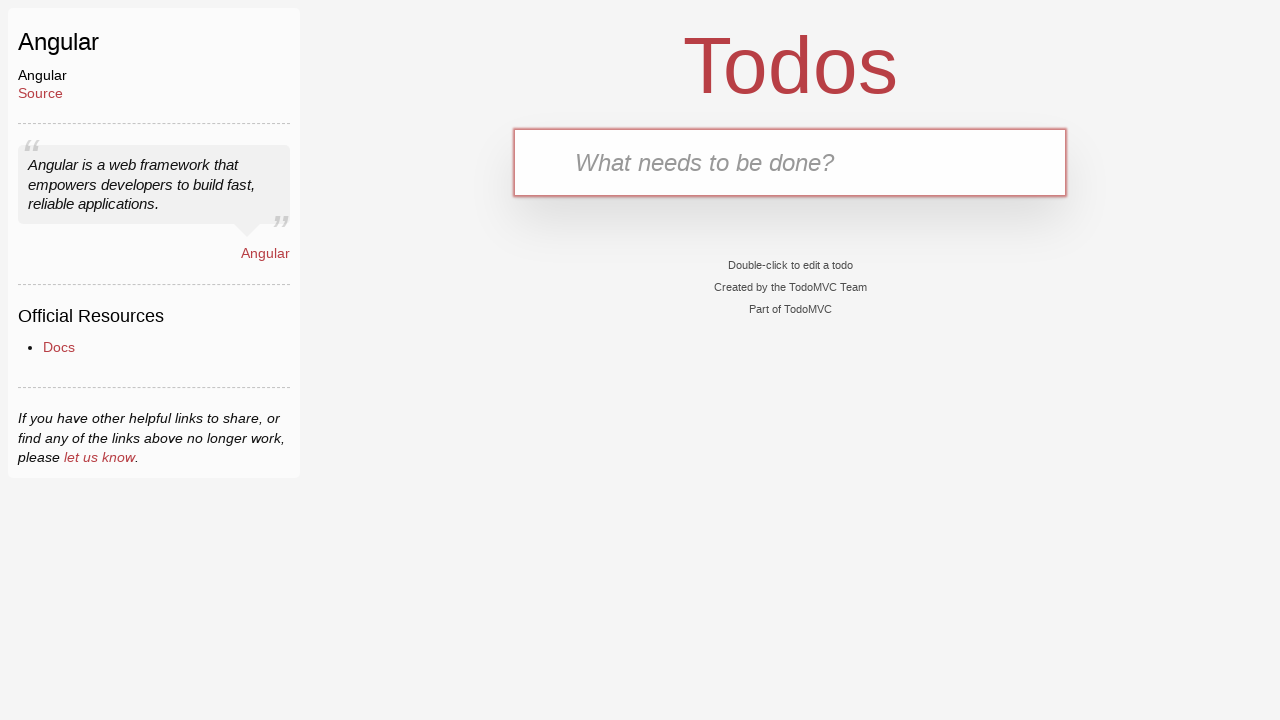

Clicked on the new todo input field at (790, 162) on .new-todo
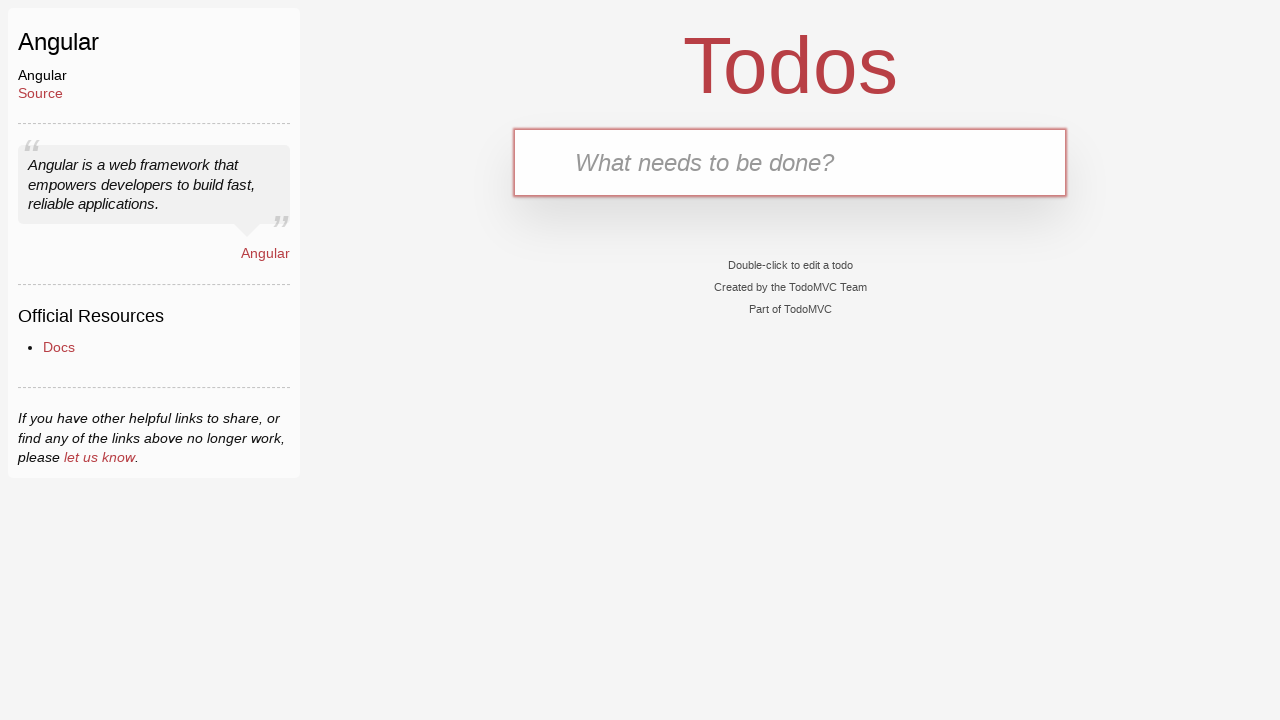

Filled new todo input with 'buy milk' on .new-todo
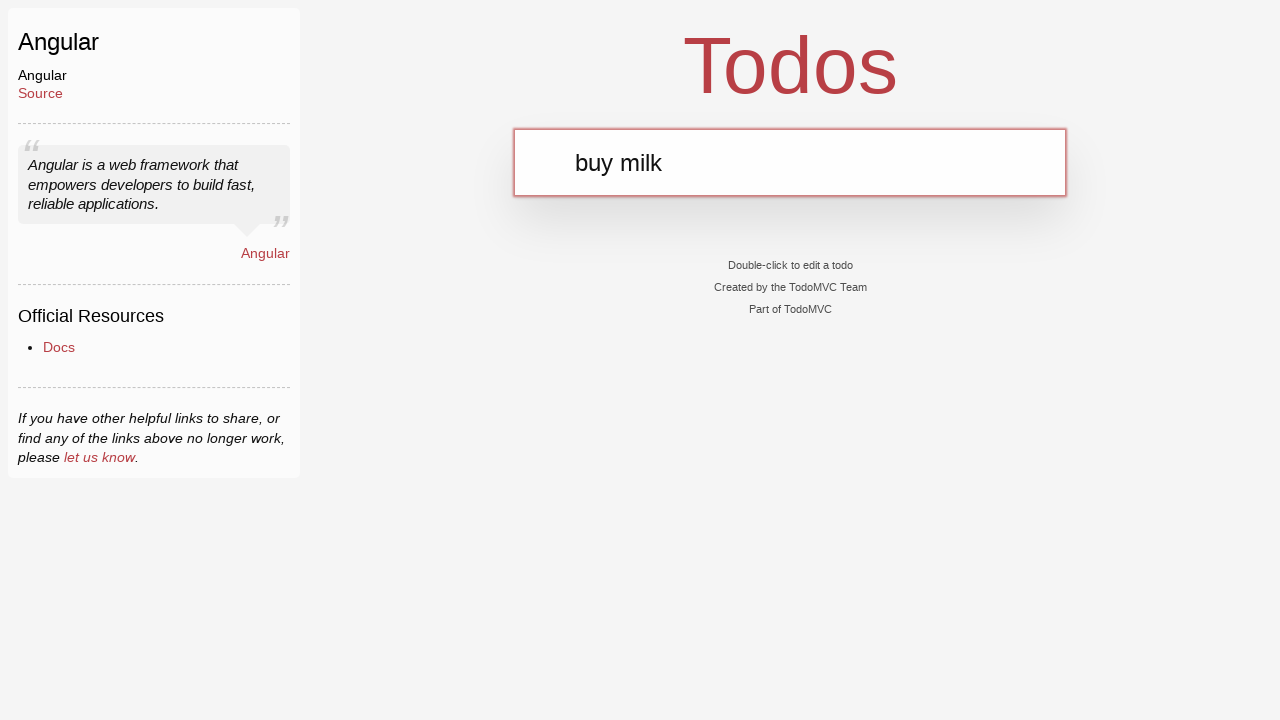

Pressed Enter to create the todo item on .new-todo
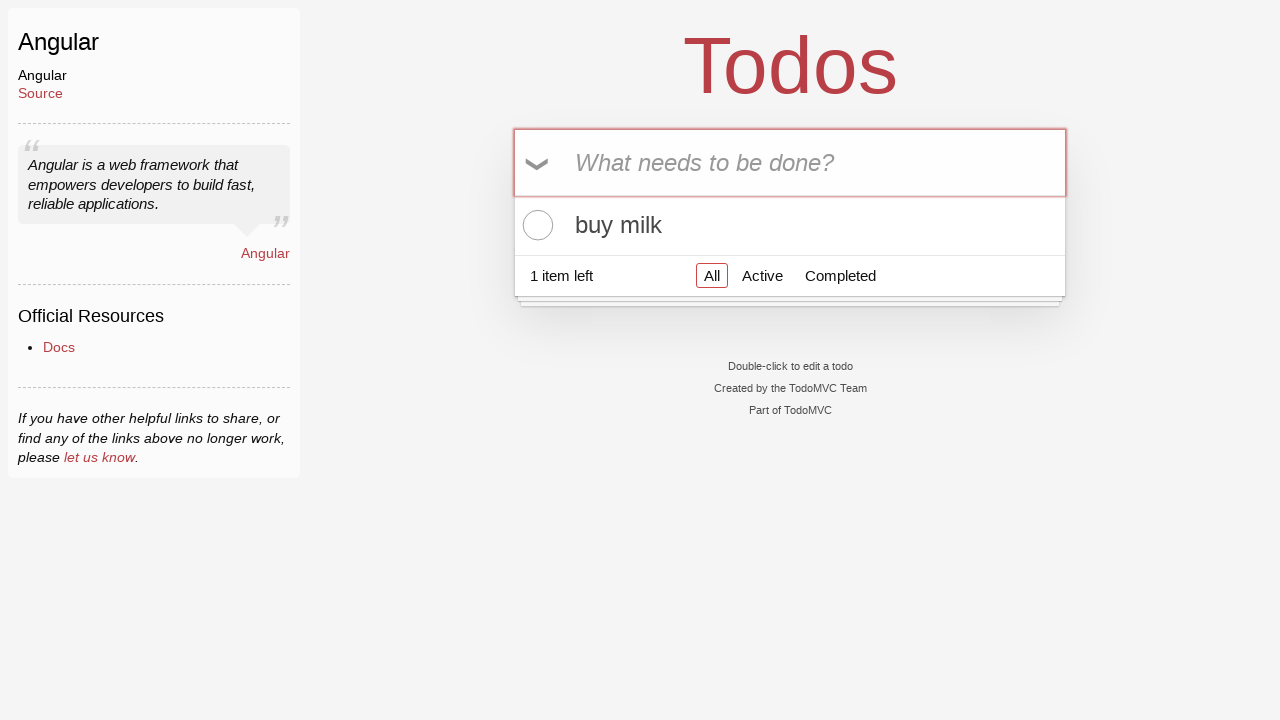

Todo item appeared in the list
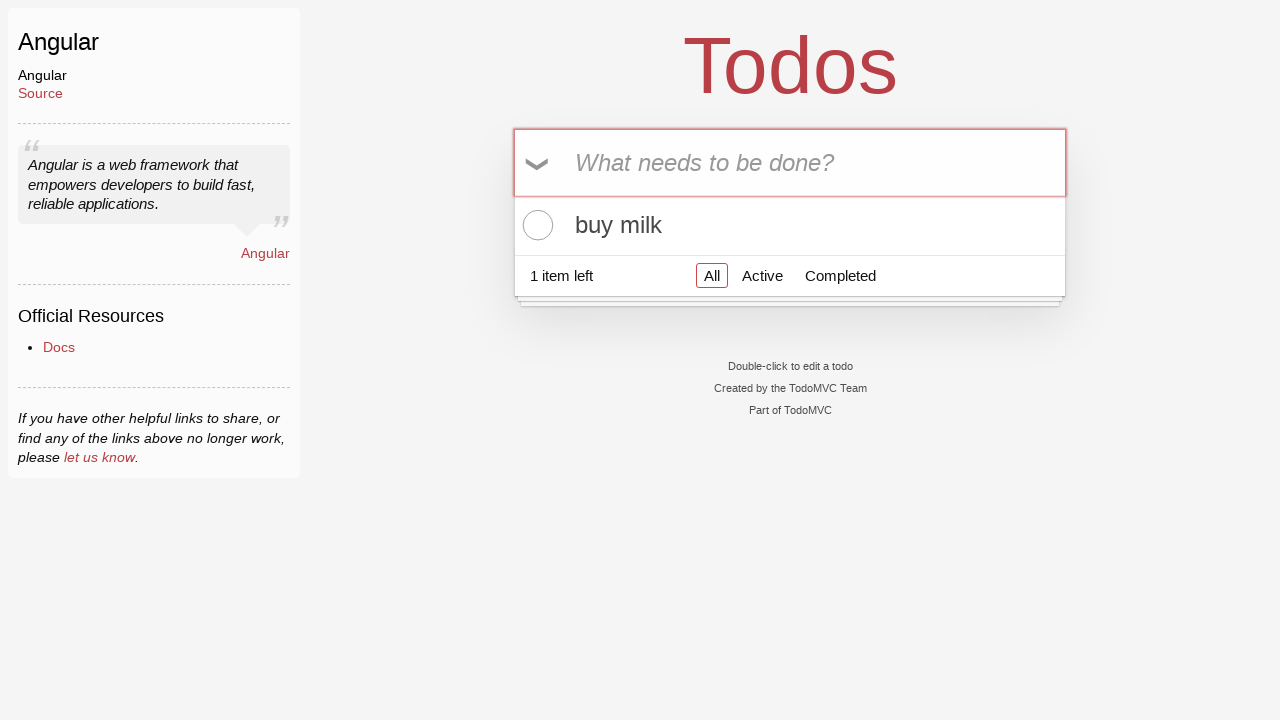

Hovered over the todo item to reveal destroy button at (790, 225) on .view > label
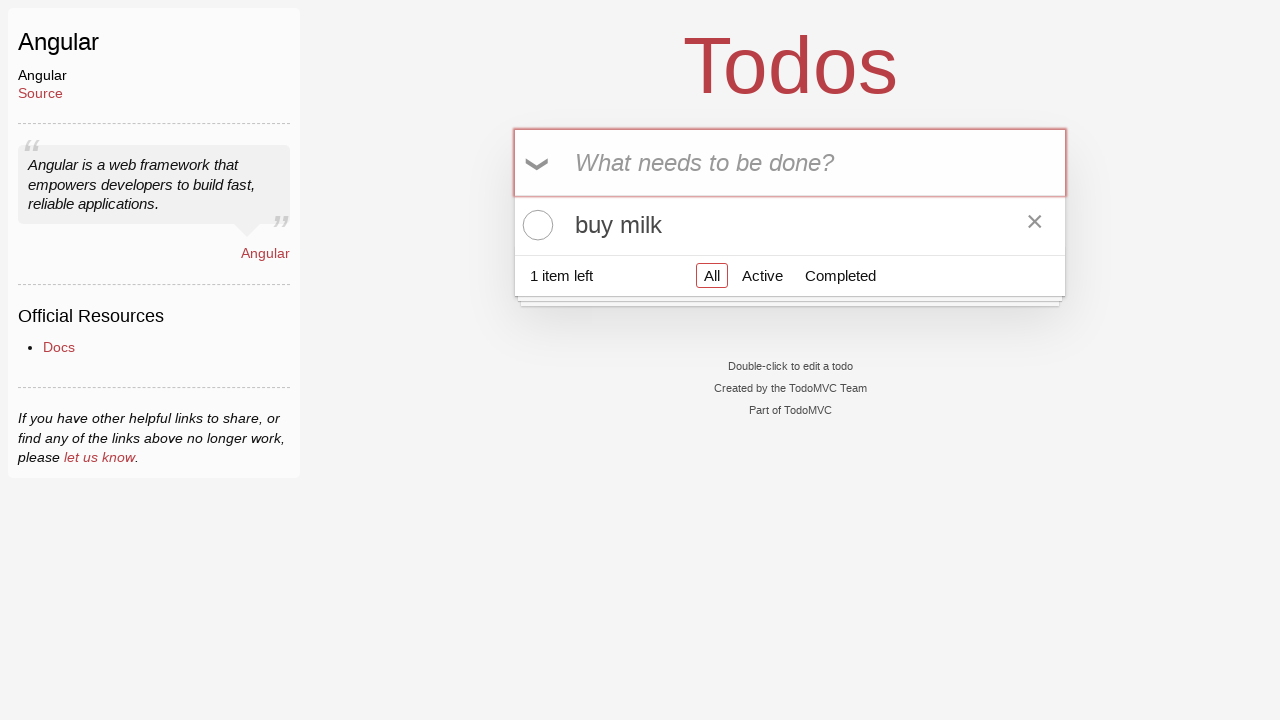

Clicked destroy button to delete the todo item at (1035, 225) on .destroy
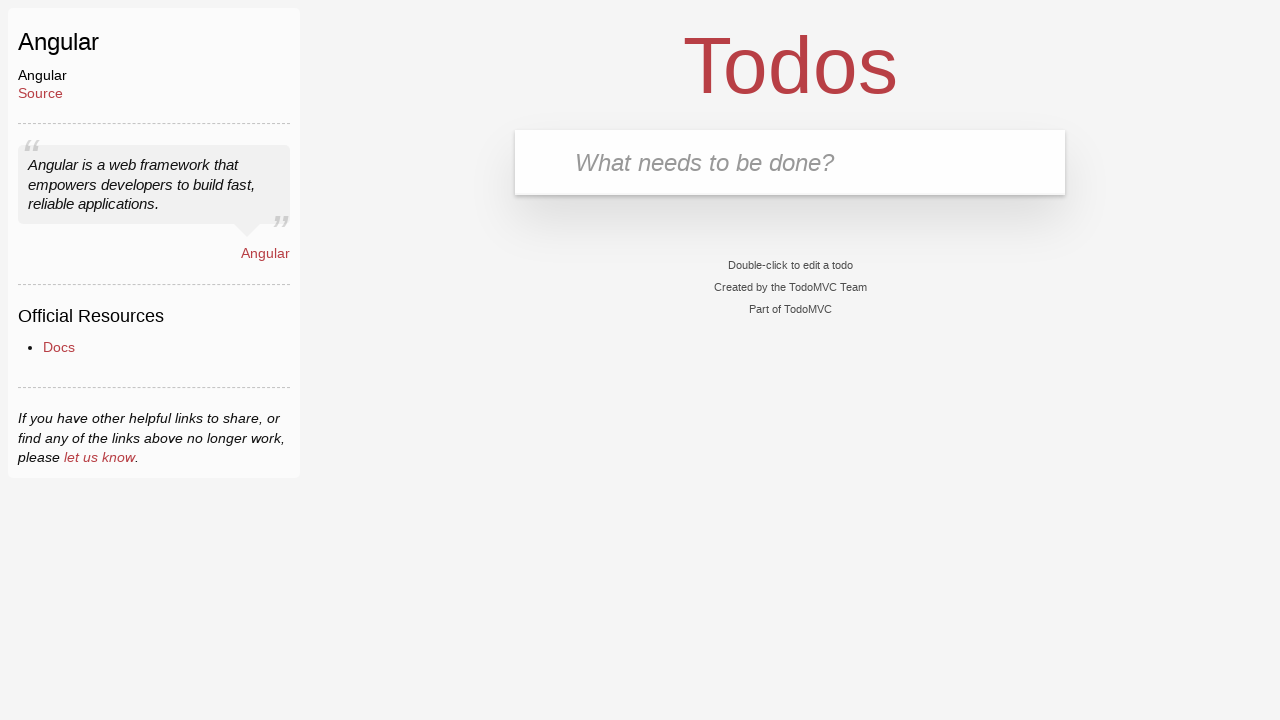

Waited for UI to update after deletion, status bar should now be hidden
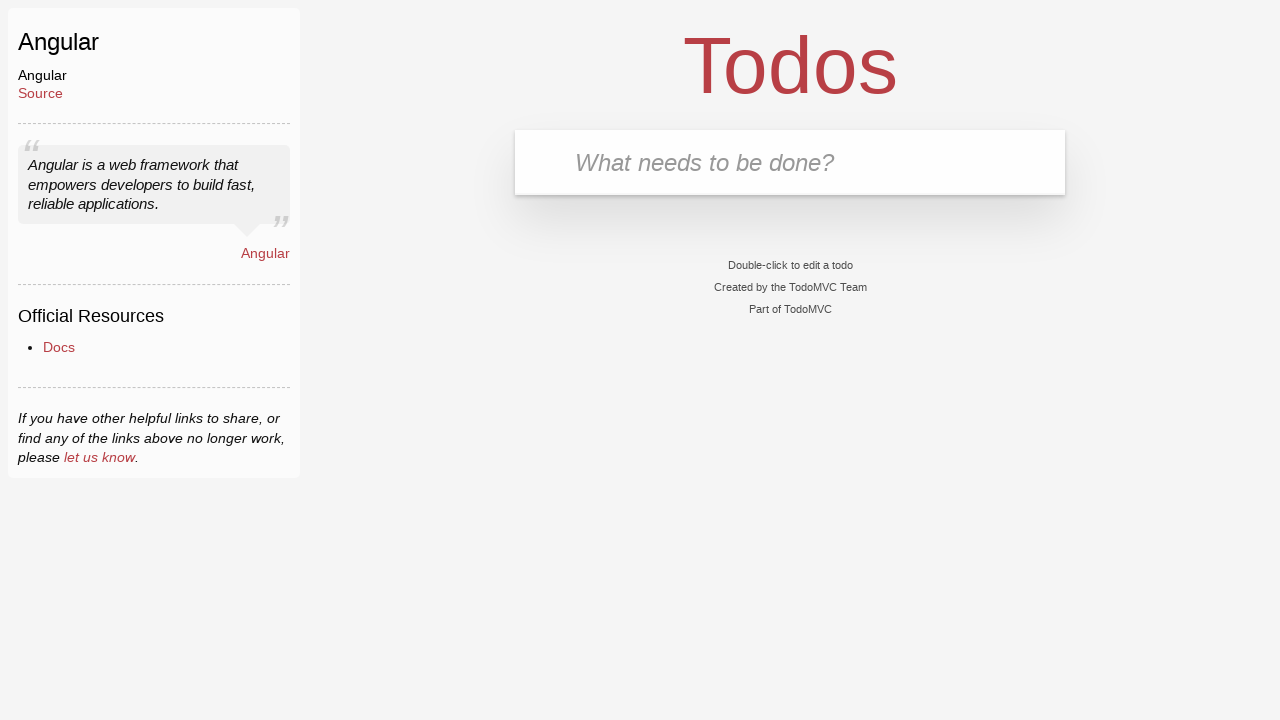

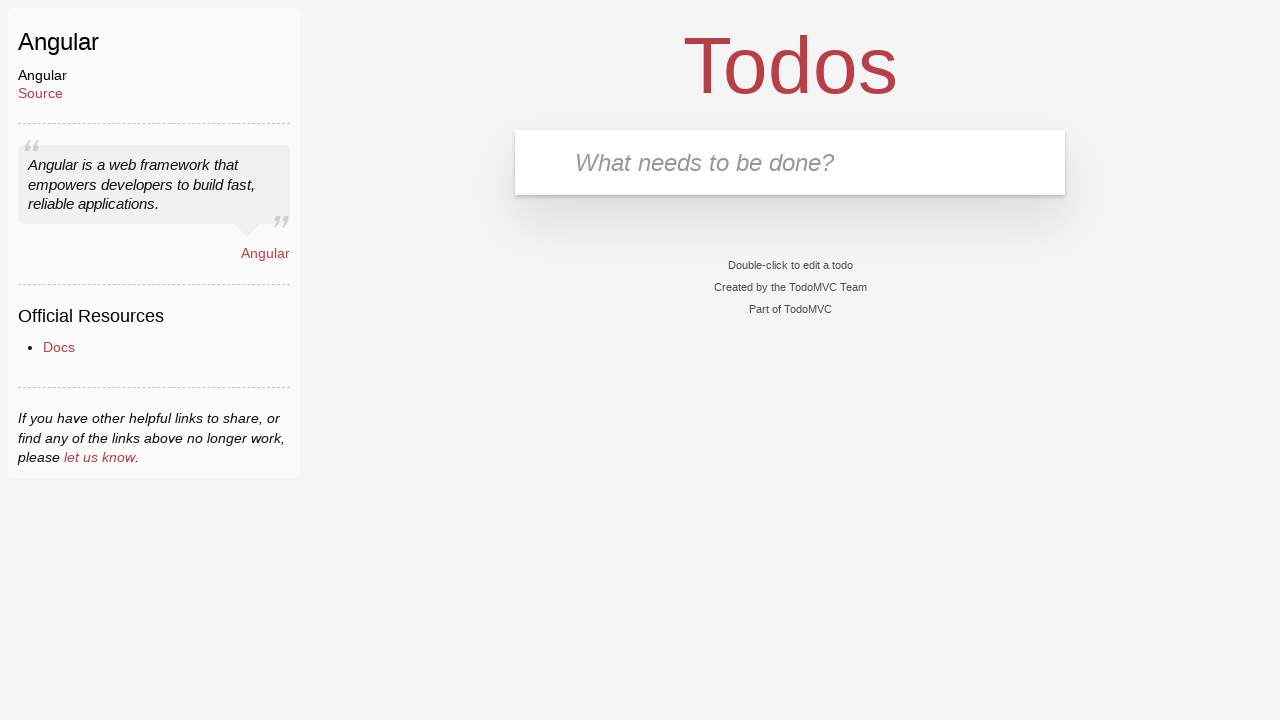